Tests input field functionality by entering a numeric value into a number input field and verifying the value is correctly set

Starting URL: http://the-internet.herokuapp.com/inputs

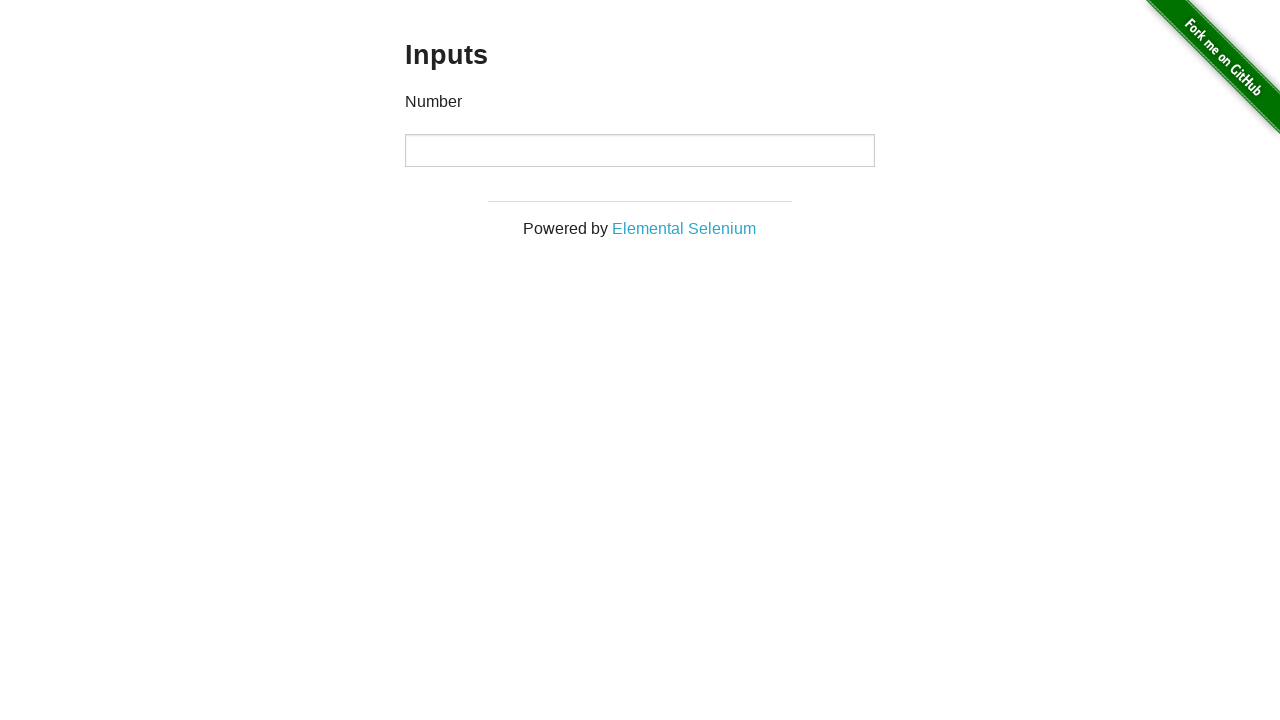

Located number input field
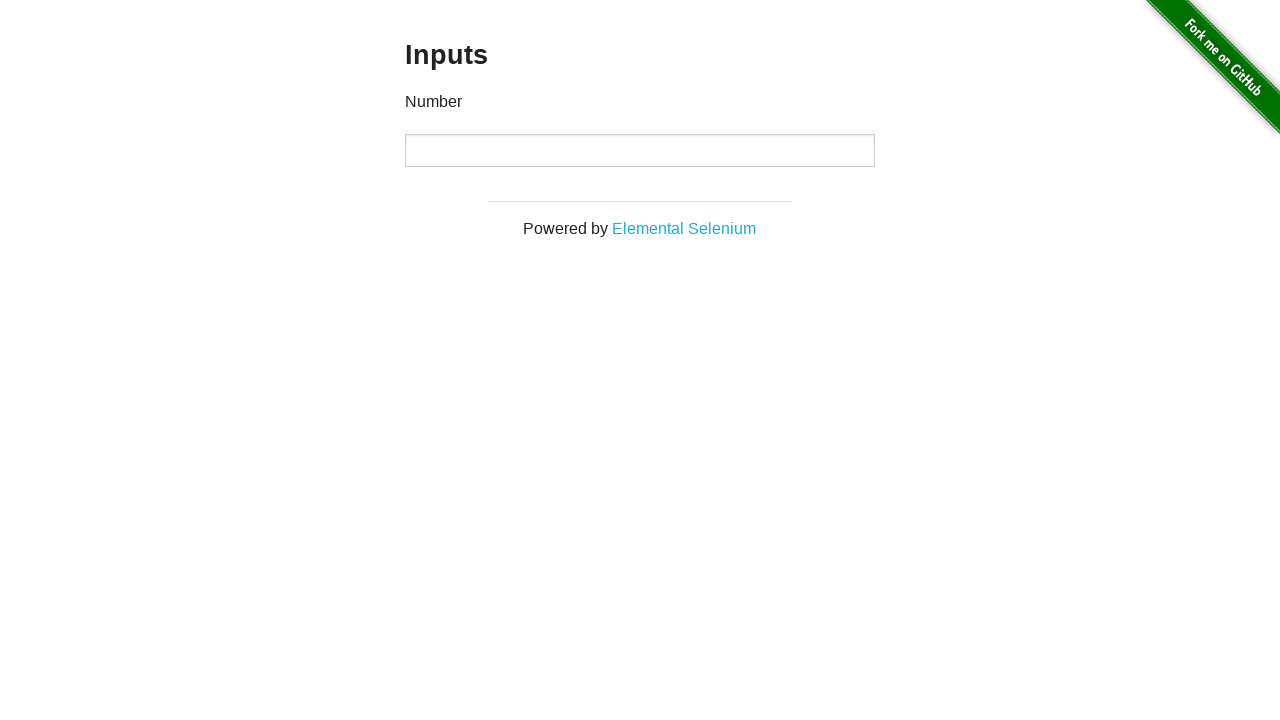

Cleared number input field on input[type='number']
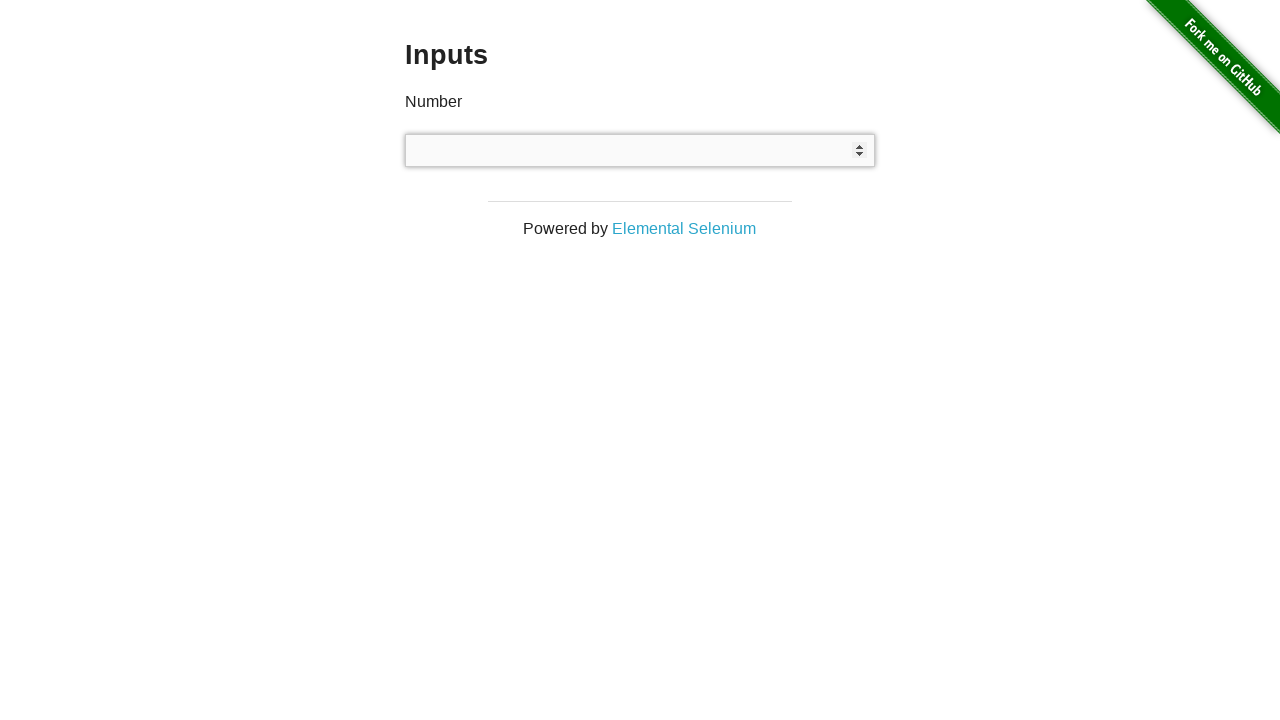

Filled number input field with value '777' on input[type='number']
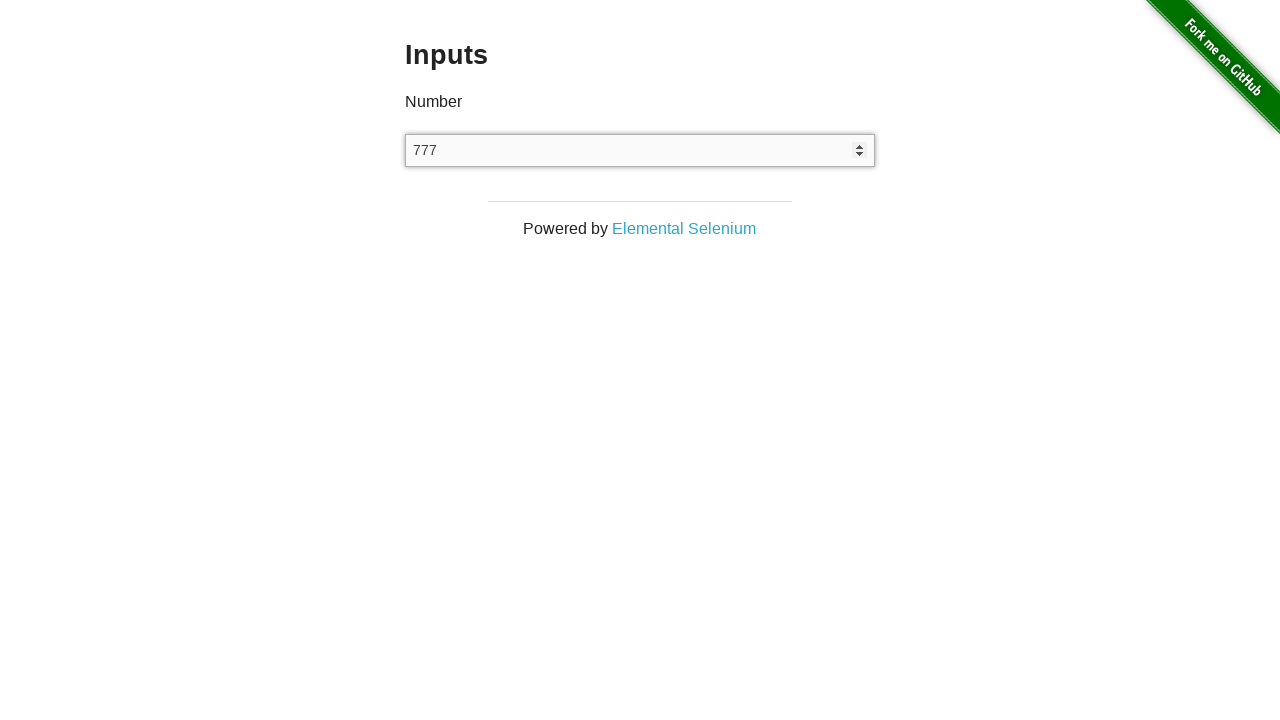

Waited 1 second for input to be processed
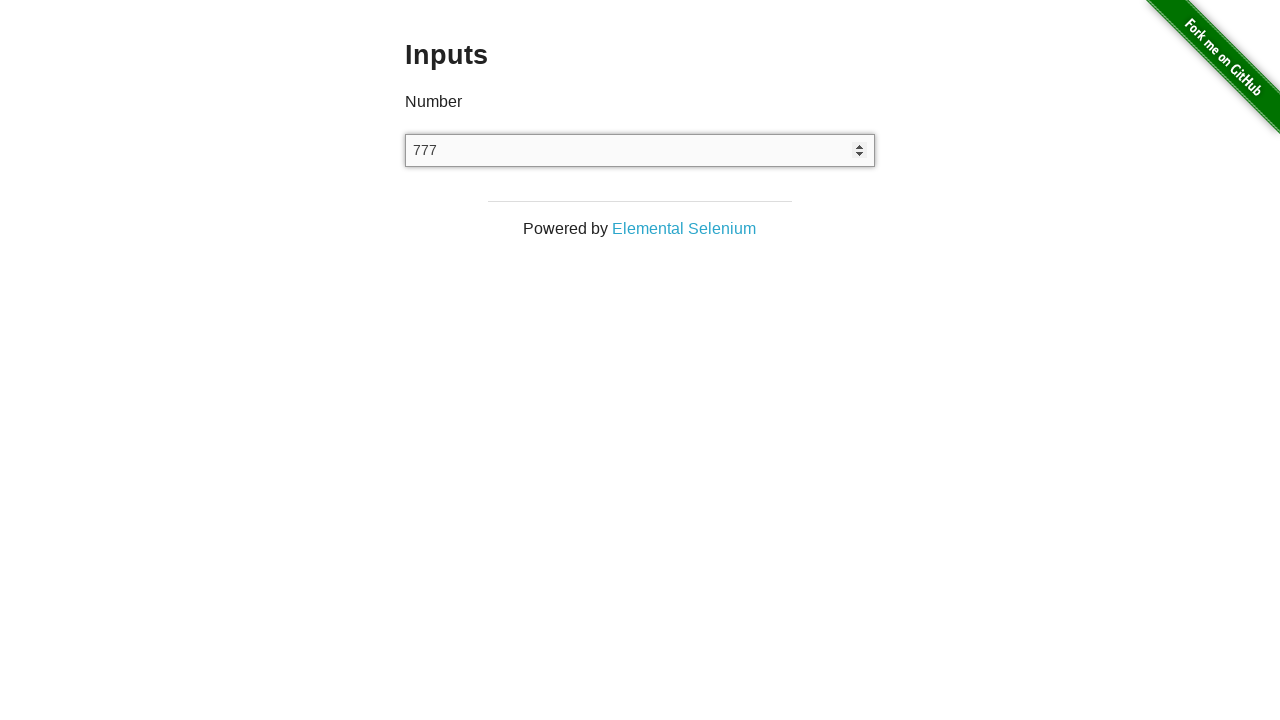

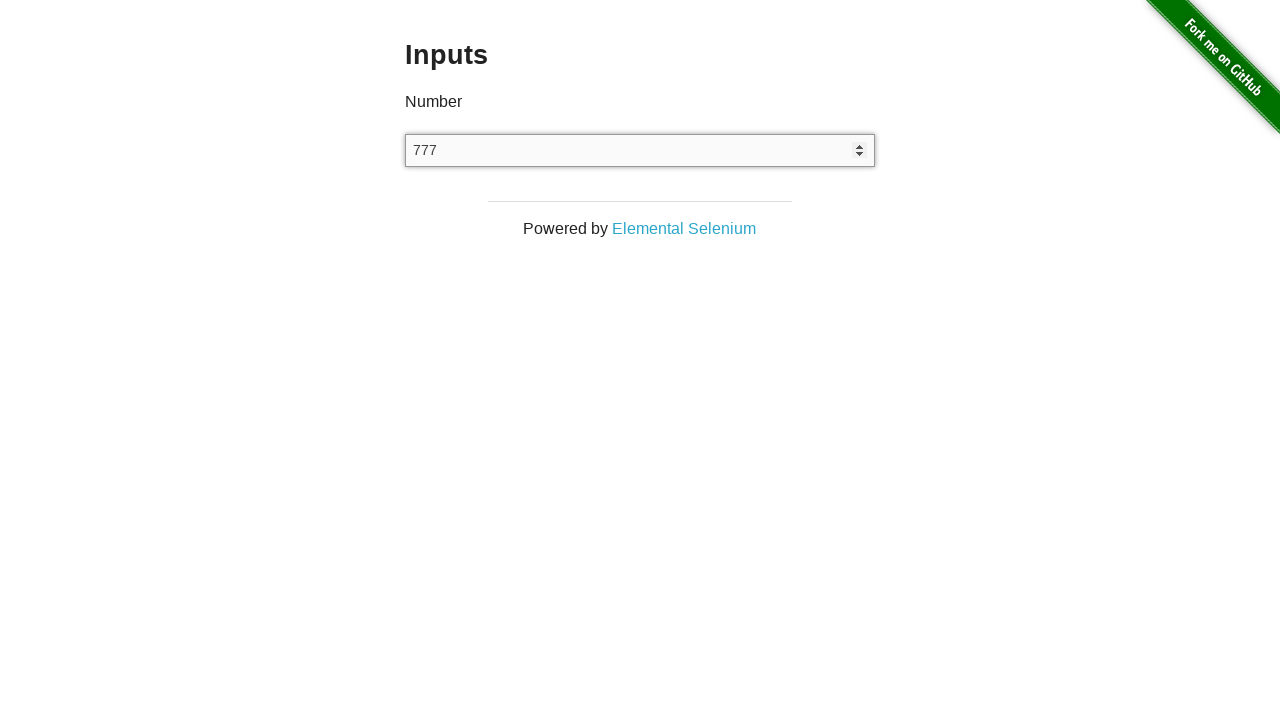